Tests handling of JavaScript confirmation alerts by switching to an iframe, triggering an alert, and interacting with it

Starting URL: https://www.w3schools.com/jsref/tryit.asp?filename=tryjsref_confirm3

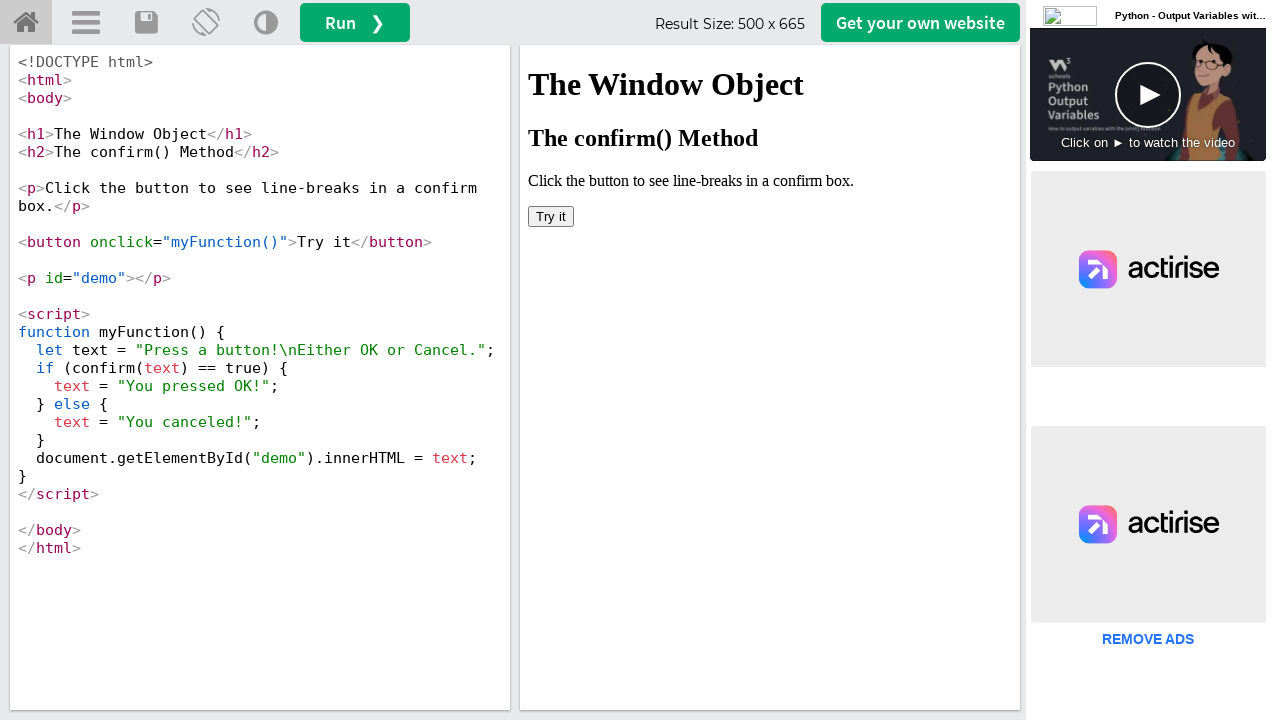

Located iframe with ID 'iframeResult' containing the demo
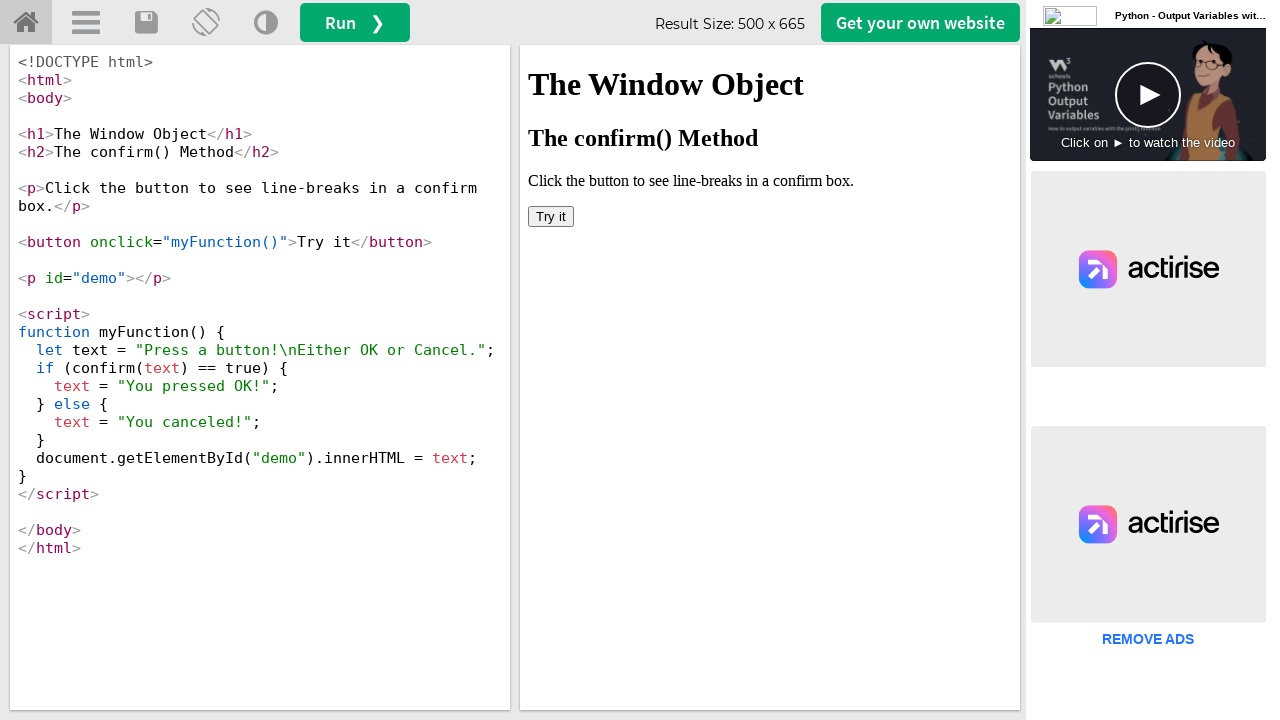

Clicked 'Try it' button to trigger first confirmation alert at (551, 216) on #iframeResult >> internal:control=enter-frame >> button:has-text('Try it')
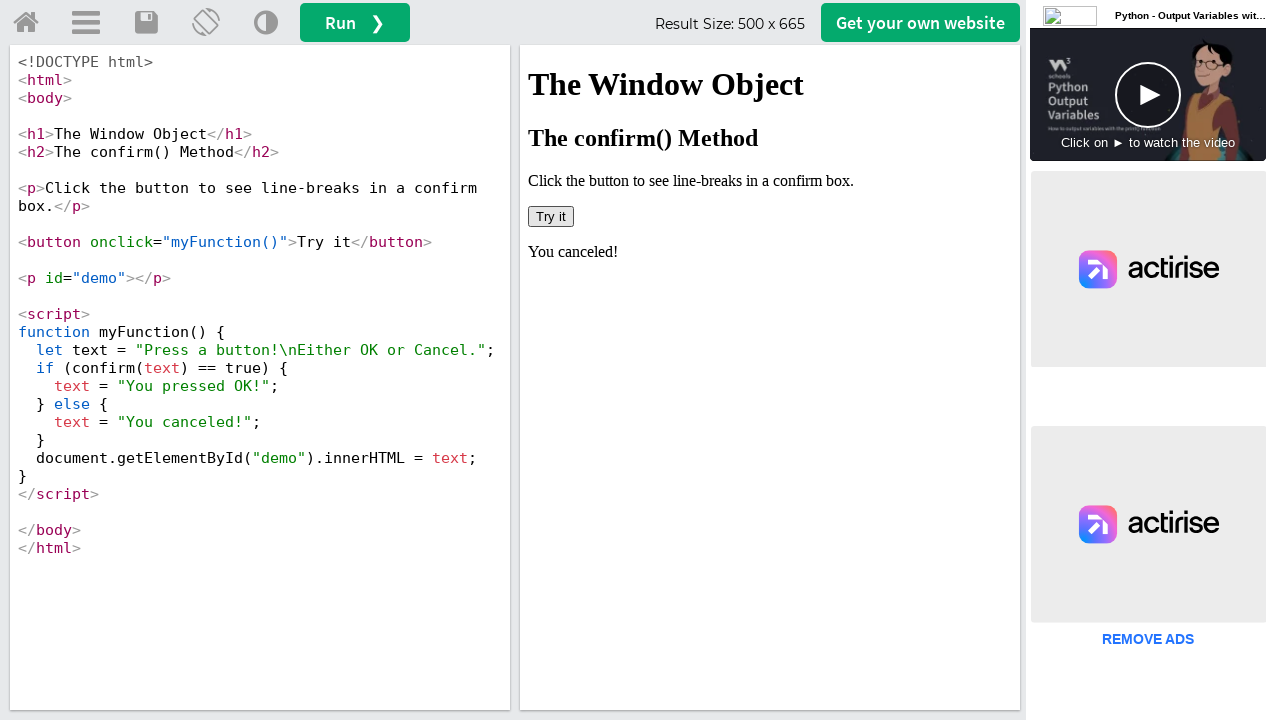

Set up handler to accept confirmation dialogs
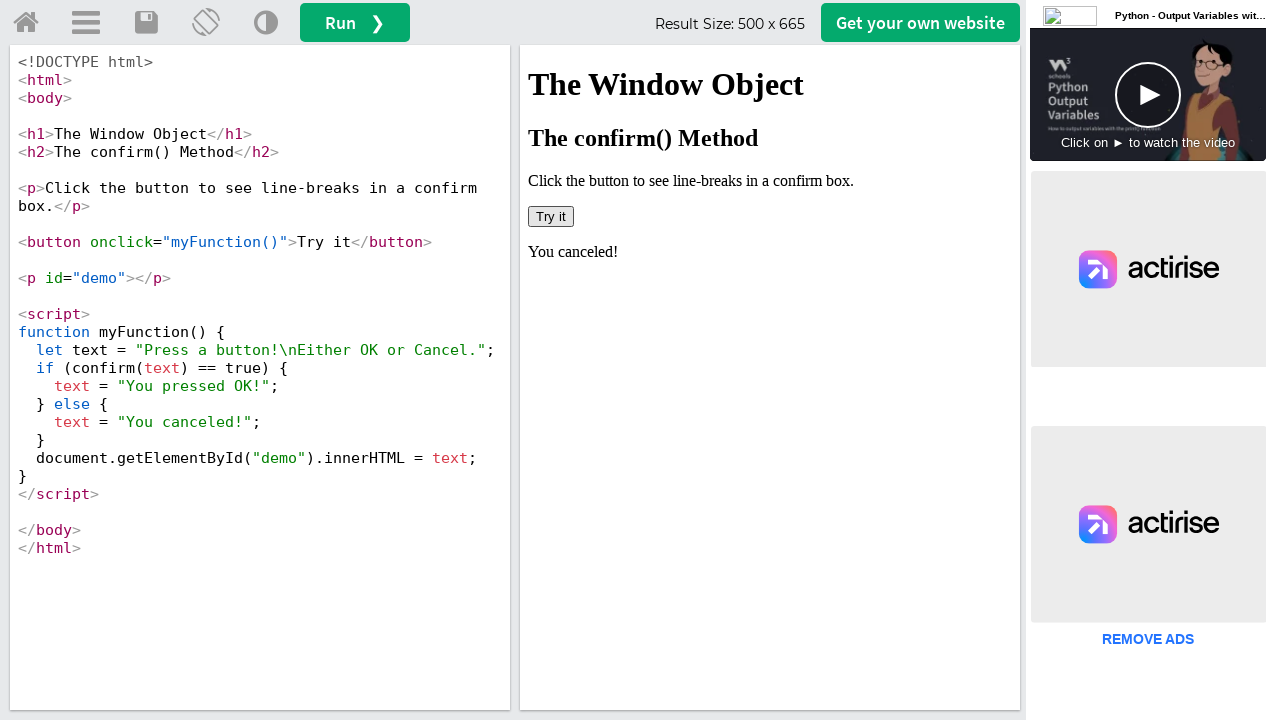

Clicked 'Try it' button again to trigger second confirmation alert at (551, 216) on #iframeResult >> internal:control=enter-frame >> button:has-text('Try it')
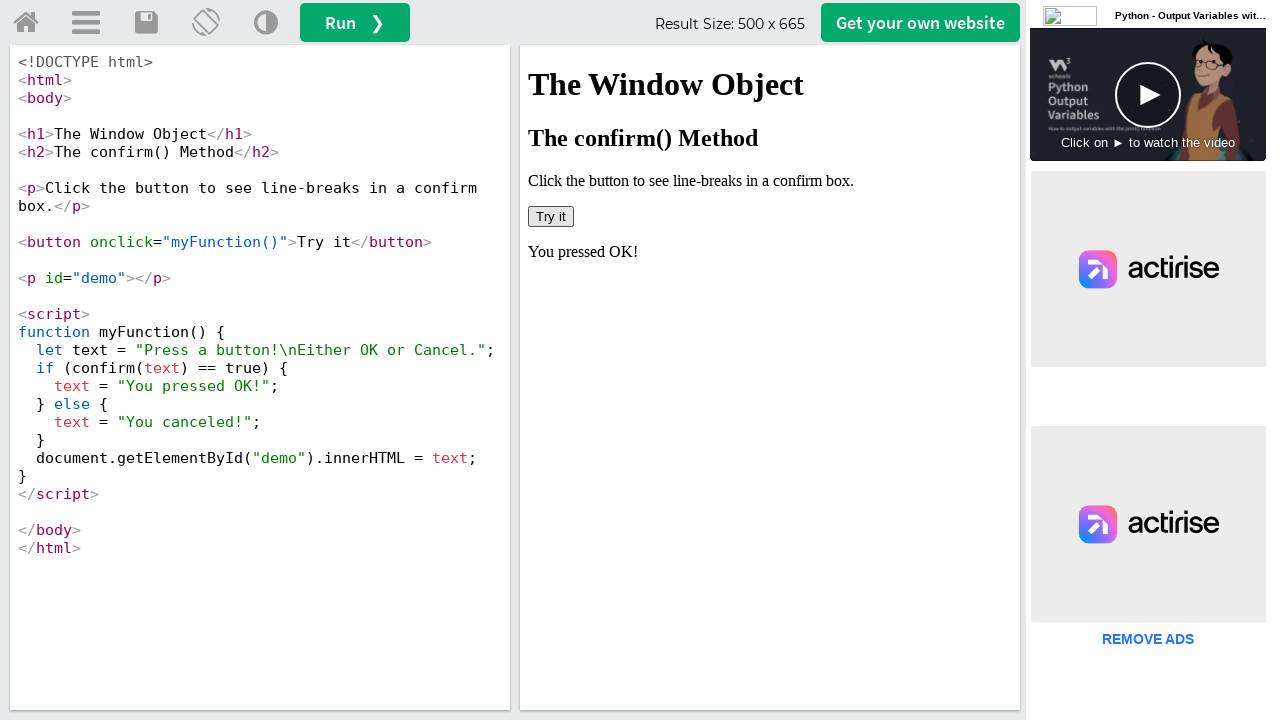

Set up handler to dismiss confirmation dialogs
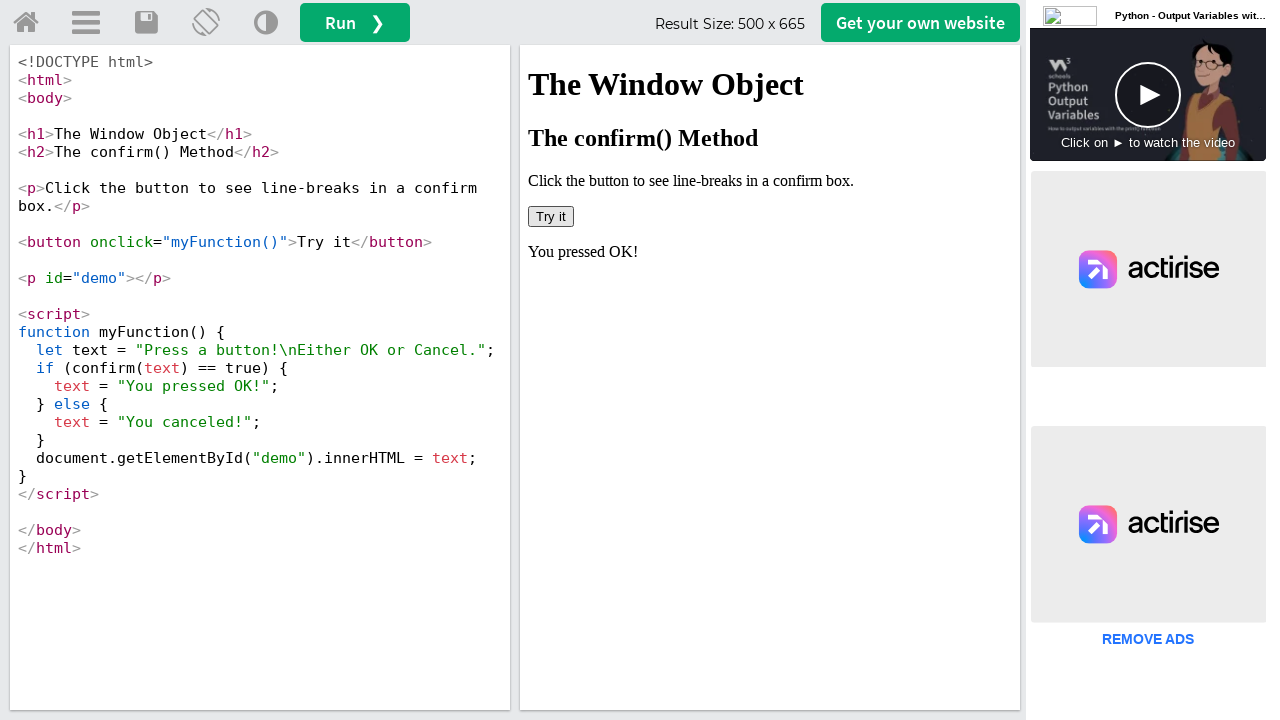

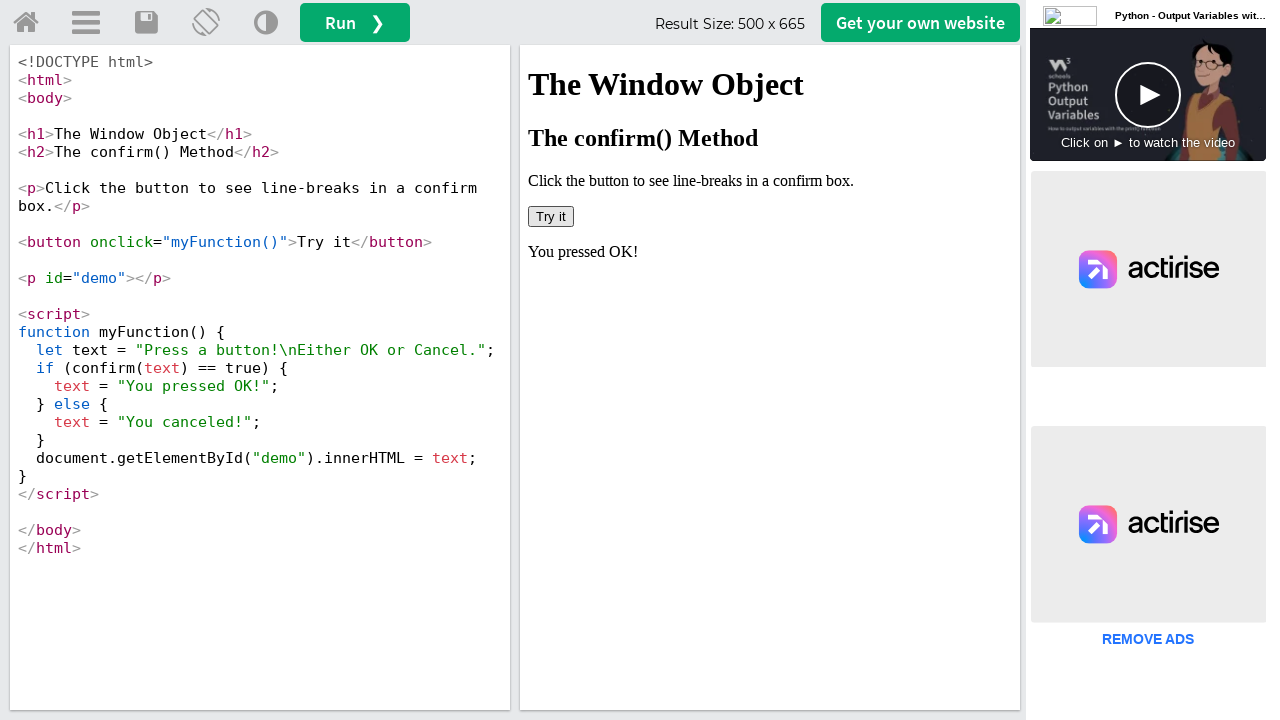